Tests the Angular.js homepage greeting feature by entering a name in the input field and verifying the greeting message updates dynamically.

Starting URL: http://www.angularjs.org

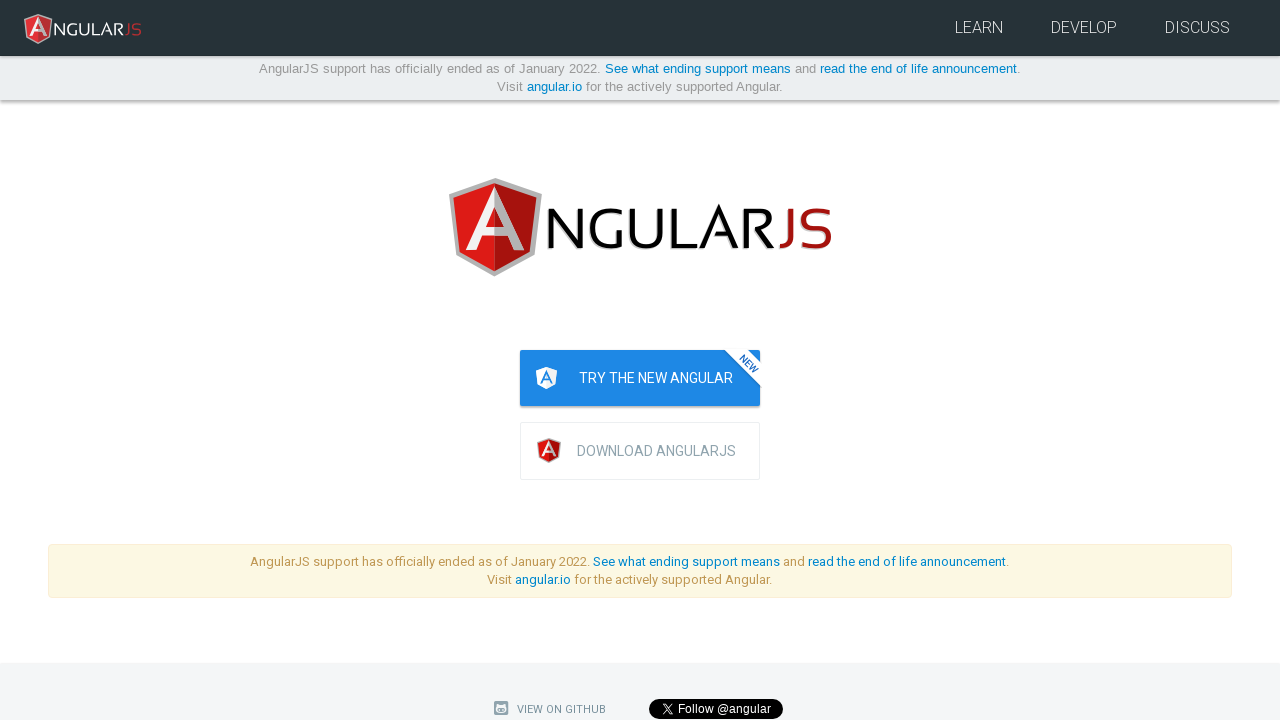

Filled name input field with 'Julie' on input[ng-model='yourName']
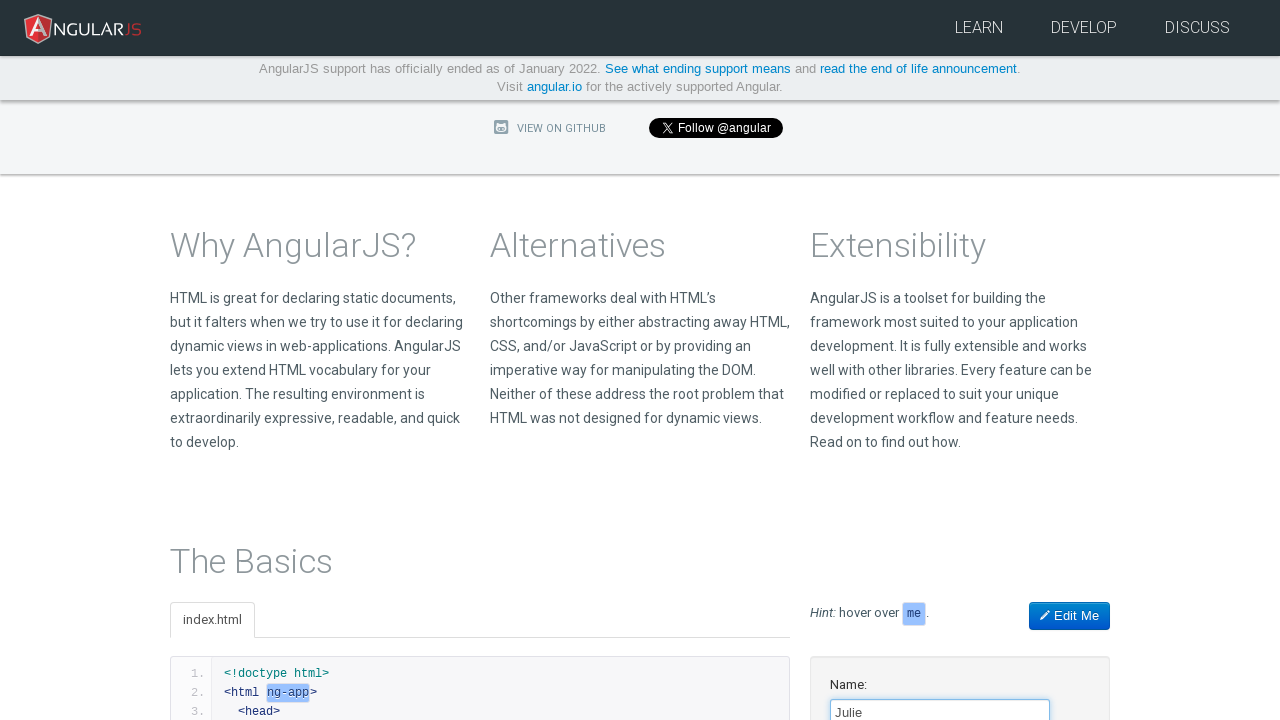

Greeting message 'Hello Julie!' is now visible
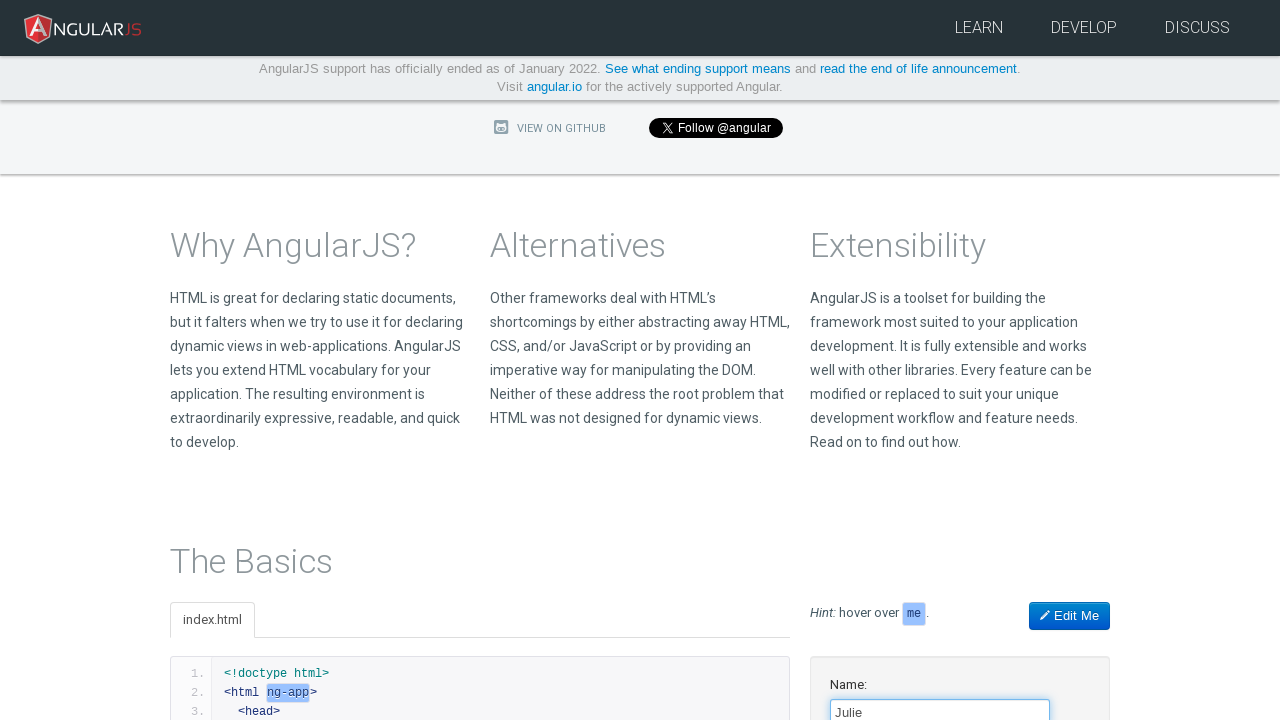

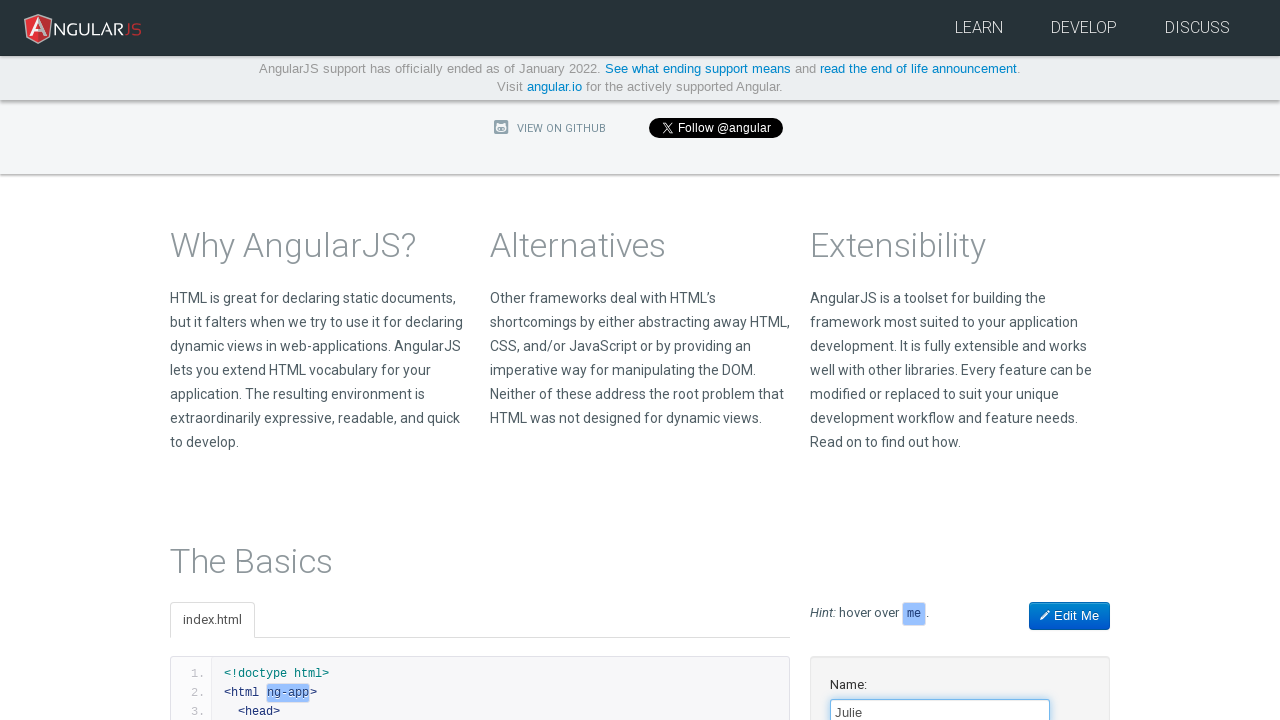